Navigates to Swarthmore College course catalog departments page and clicks on the first department link in the list.

Starting URL: https://catalog.swarthmore.edu/content.php?catoid=7&navoid=194

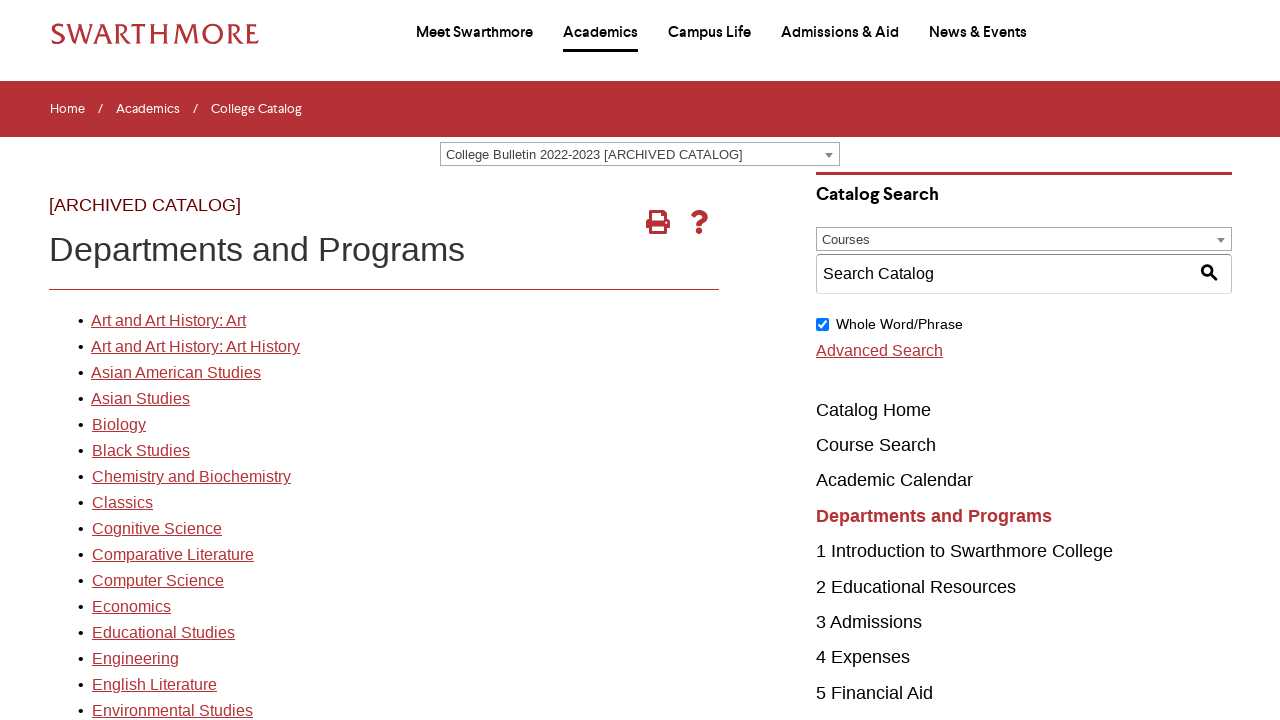

Waited for departments list to load
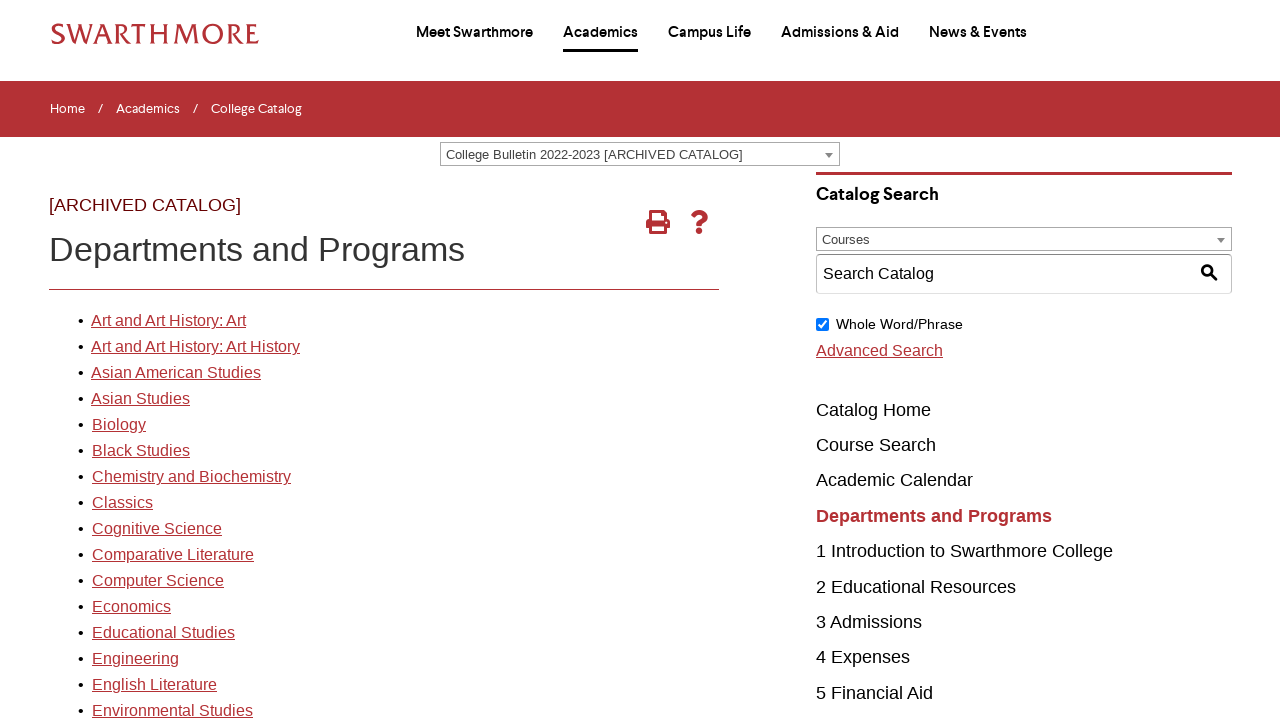

Clicked on the first department link at (168, 321) on xpath=//*[@id="gateway-page"]/body/table/tbody/tr[3]/td[1]/table/tbody/tr[2]/td[
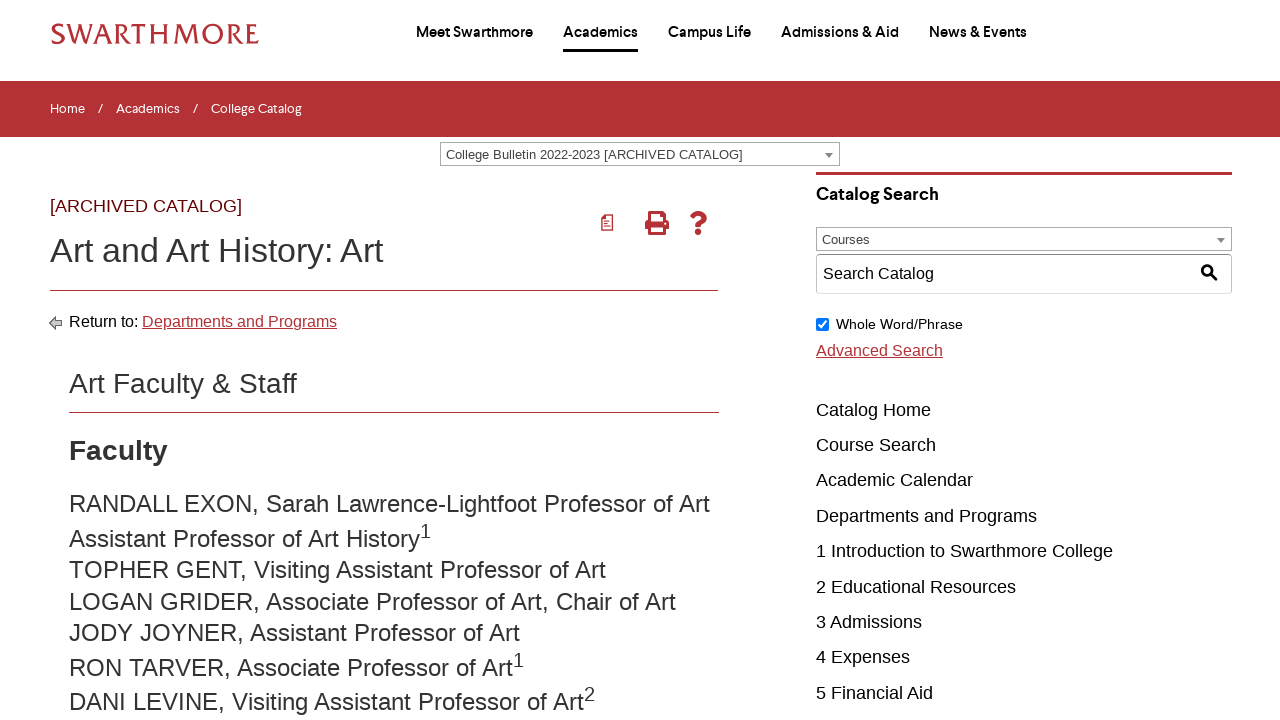

Department page loaded and network idle
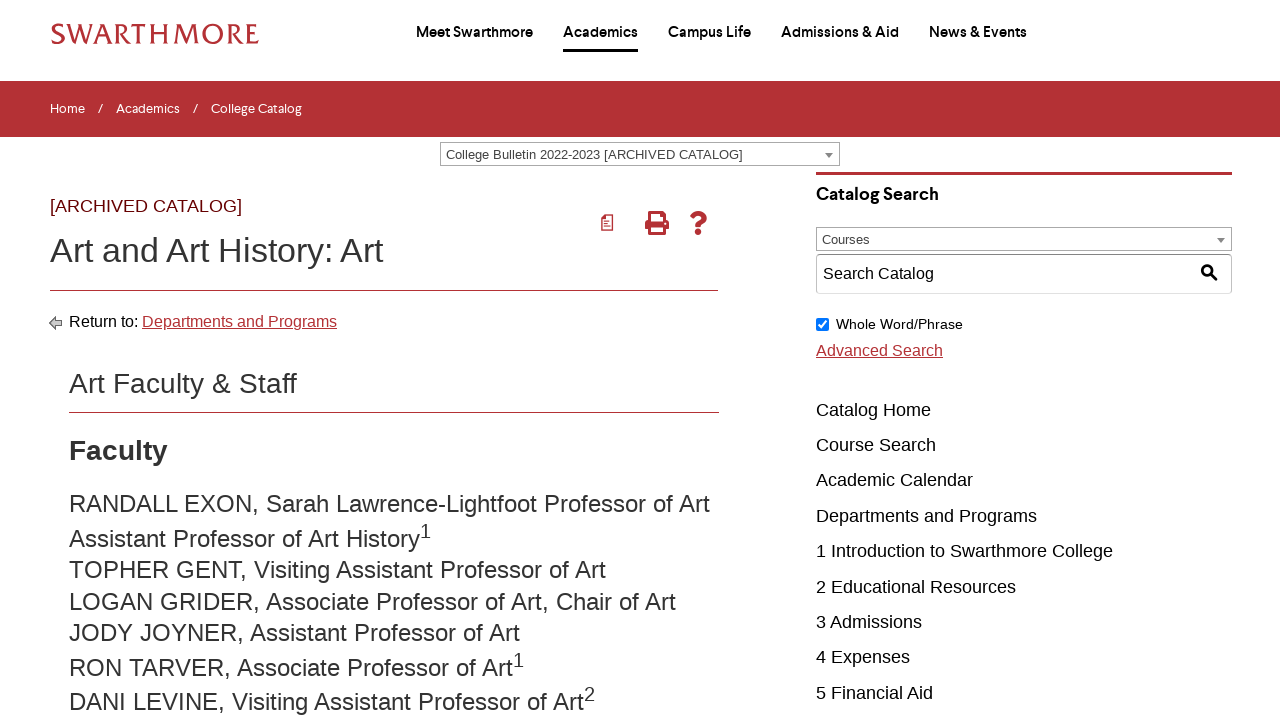

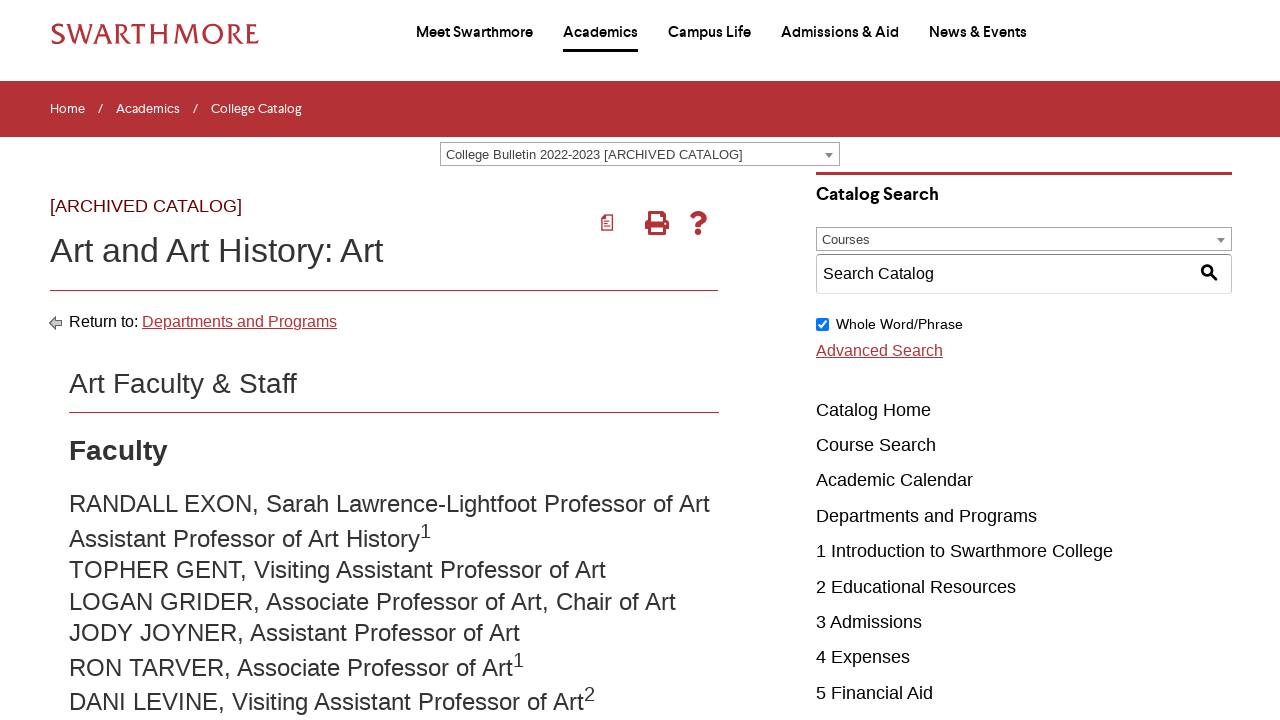